Navigates to a Cubemap to Equirectangular conversion tool and clicks the capture button

Starting URL: https://www.clicktorelease.com/tools/CubemapToEquirectangular/index-managed.html

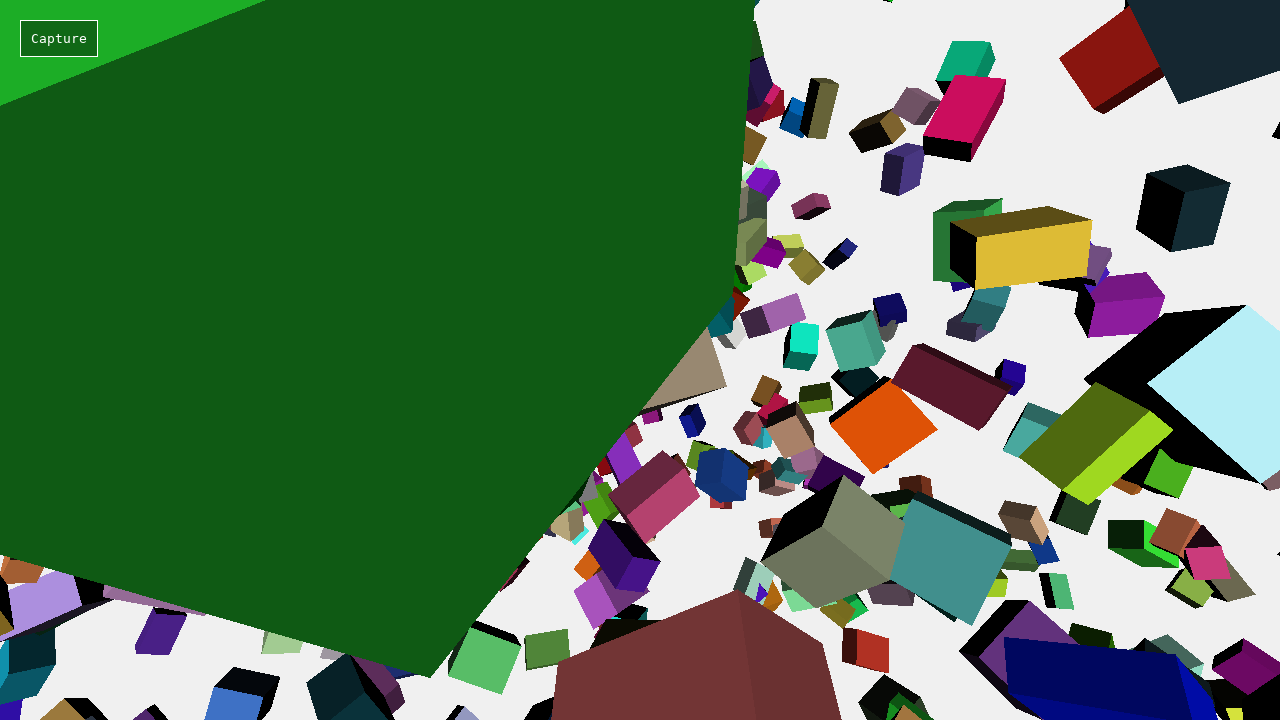

Navigated to Cubemap to Equirectangular conversion tool
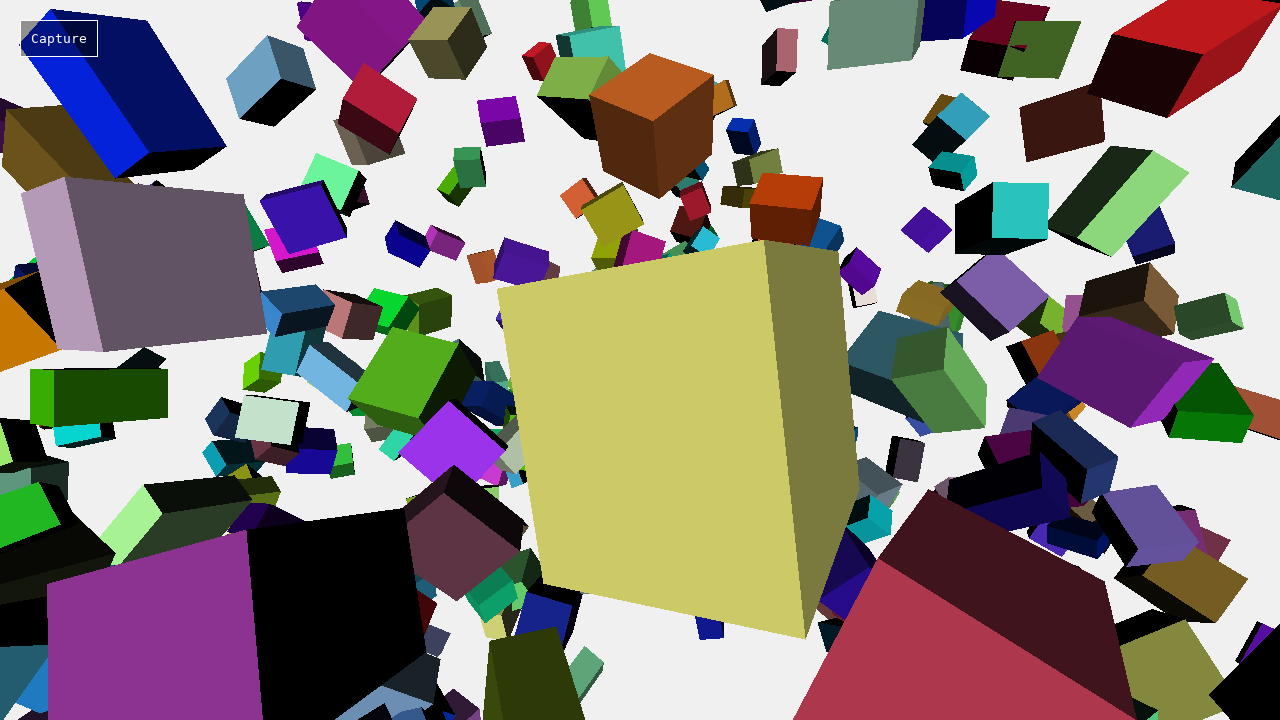

Clicked the capture button at (59, 38) on #capture
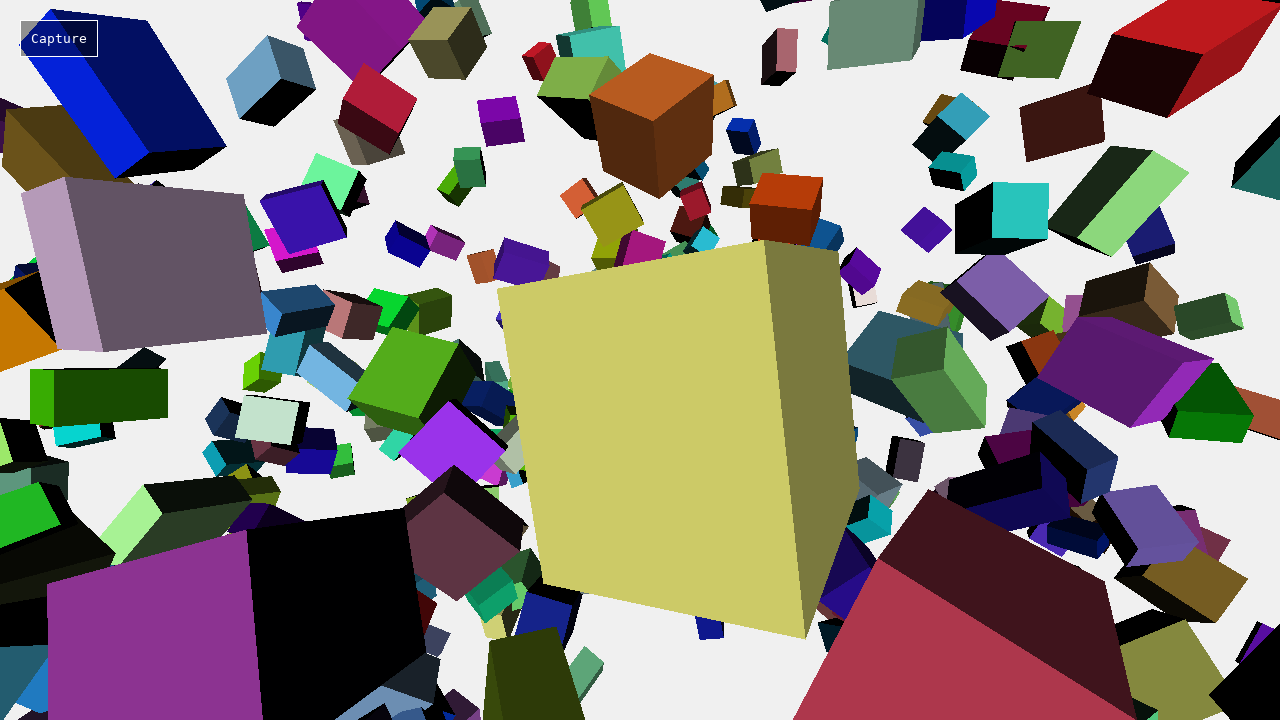

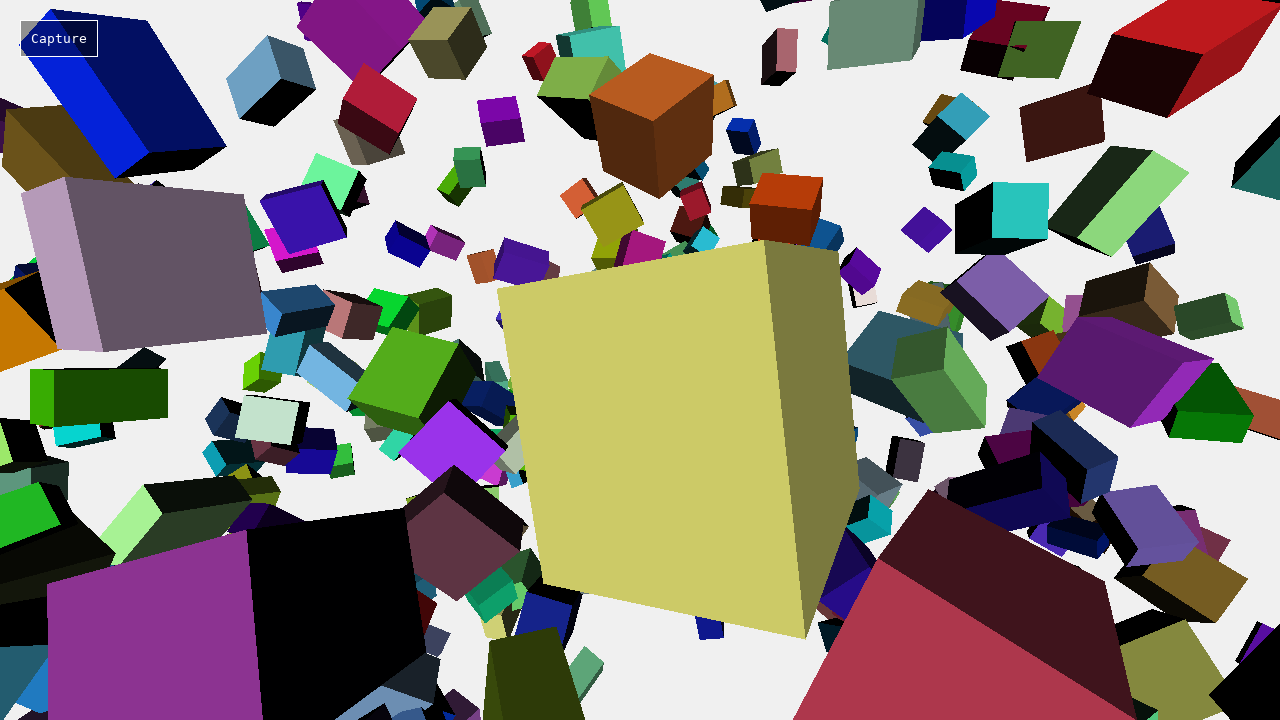